Tests window handling functionality by verifying text on the main page, opening a new window via clicking a link, verifying content in the new window, and switching back to the original window

Starting URL: https://the-internet.herokuapp.com/windows

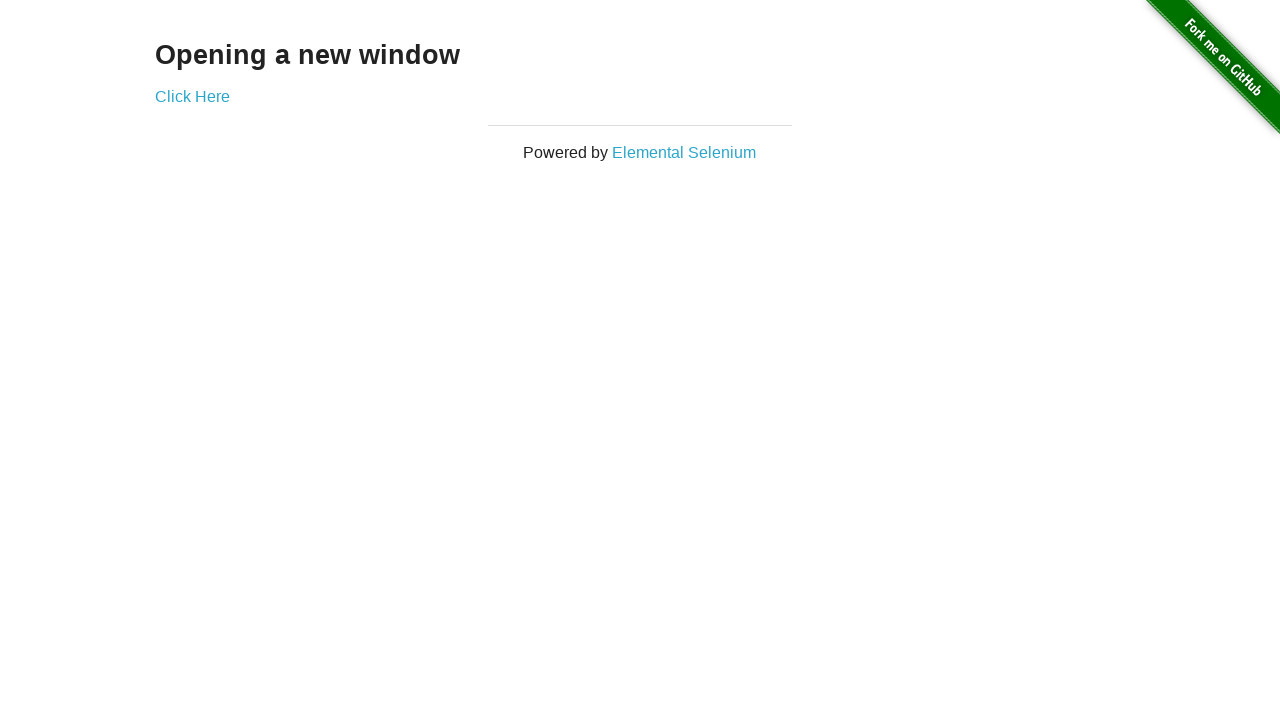

Retrieved heading text from main page
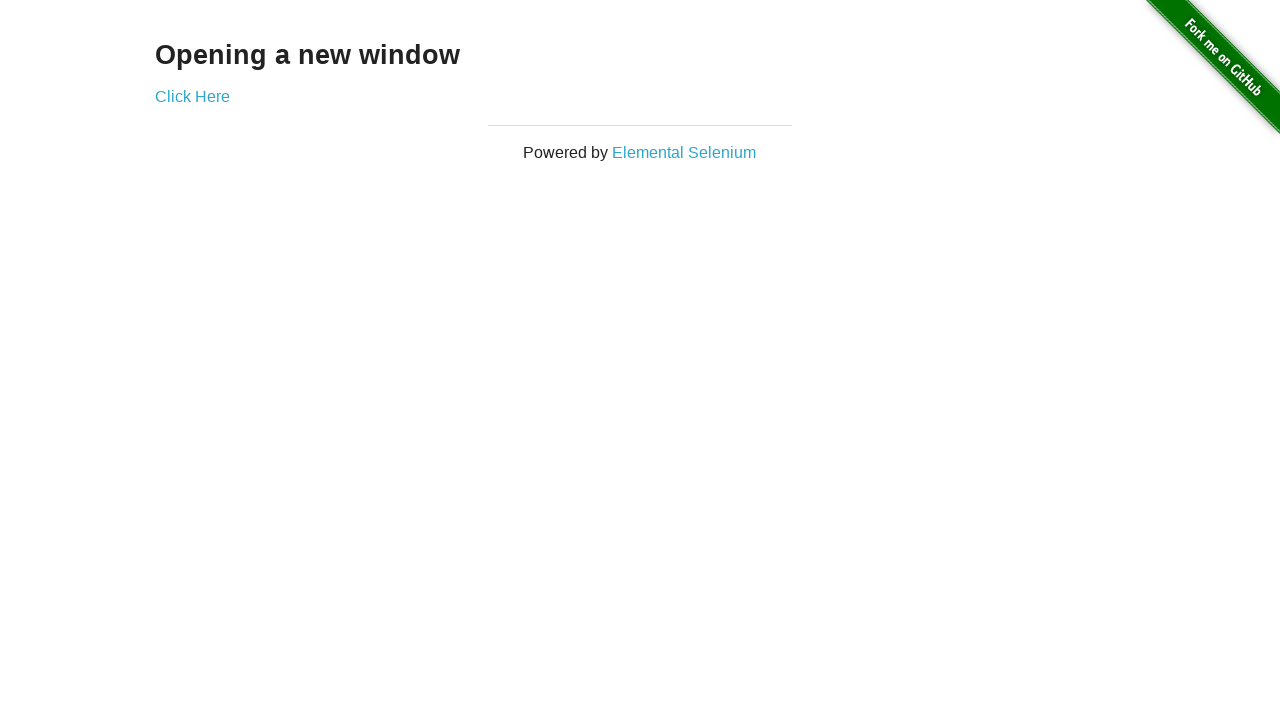

Verified main page heading text is 'Opening a new window'
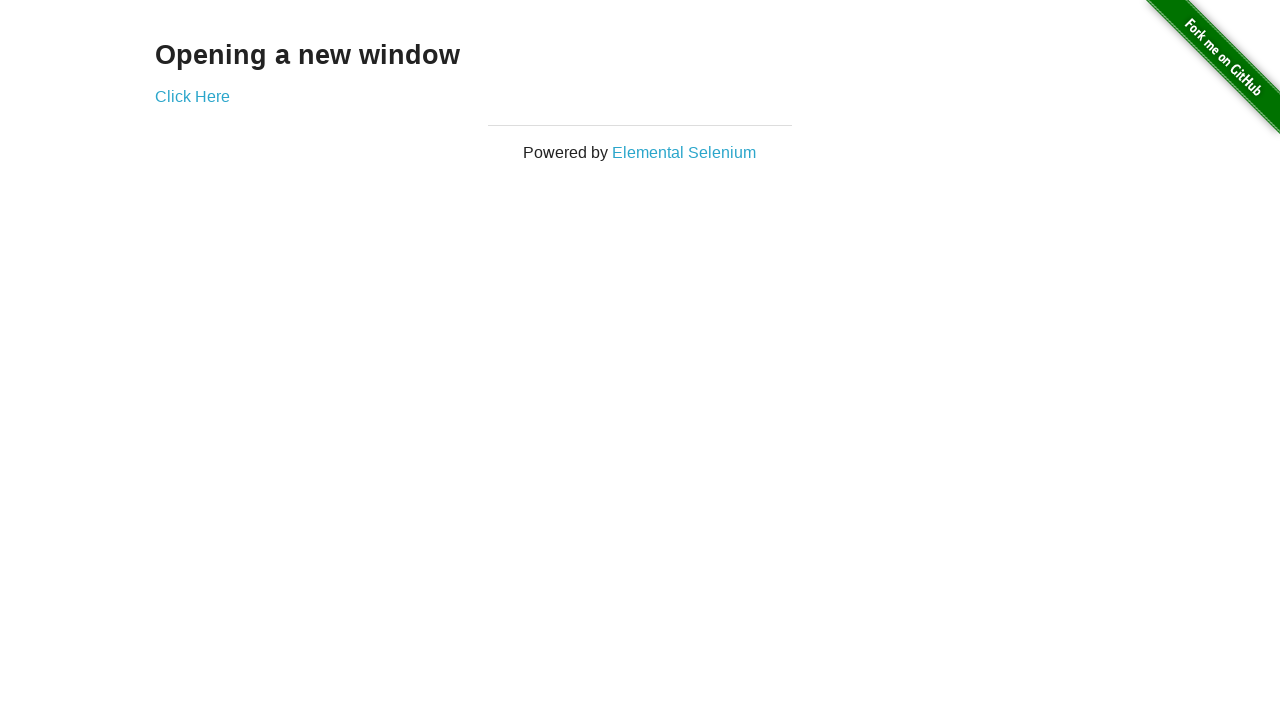

Verified main page title is 'The Internet'
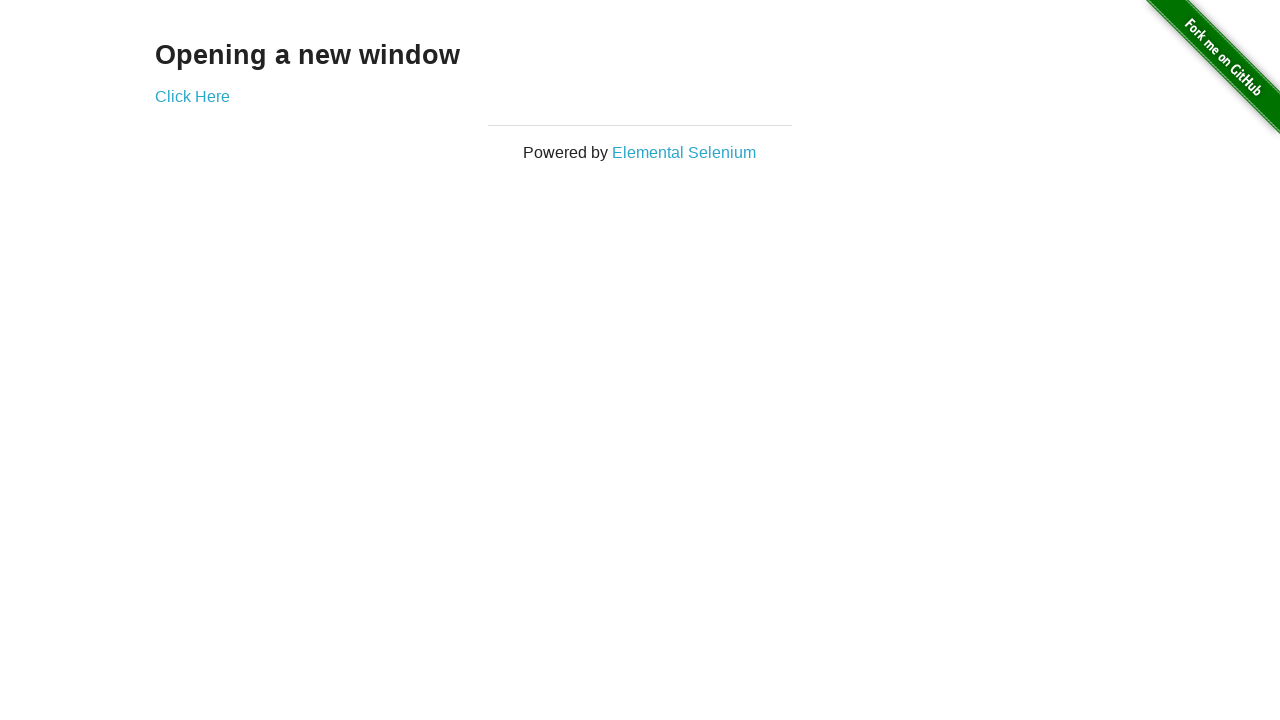

Clicked 'Click Here' link to open new window at (192, 96) on text=Click Here
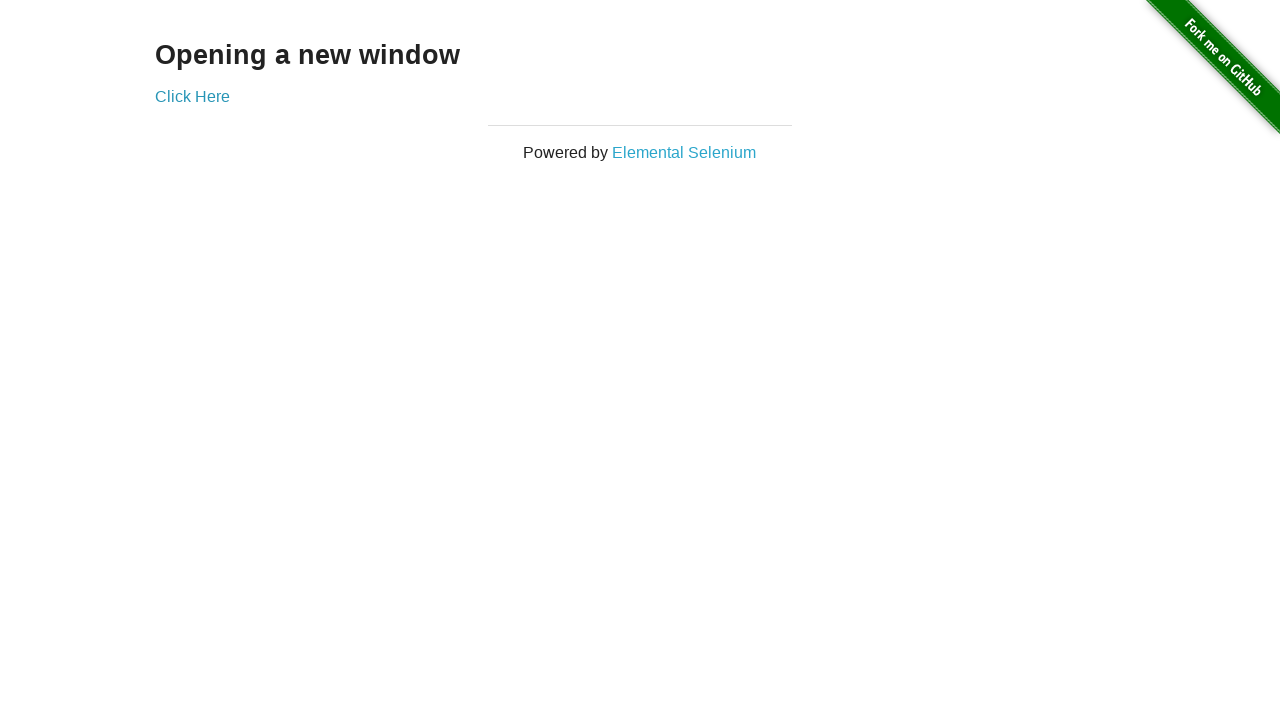

New window popup was captured
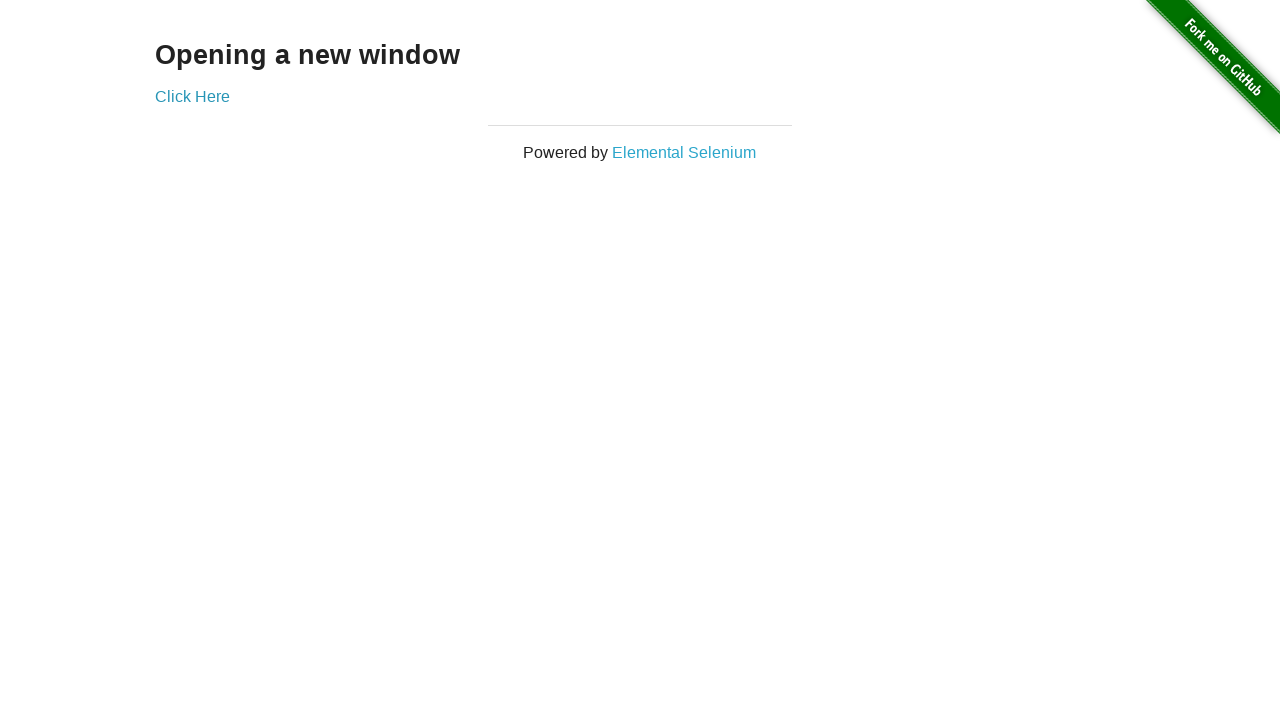

Verified new window title is 'New Window'
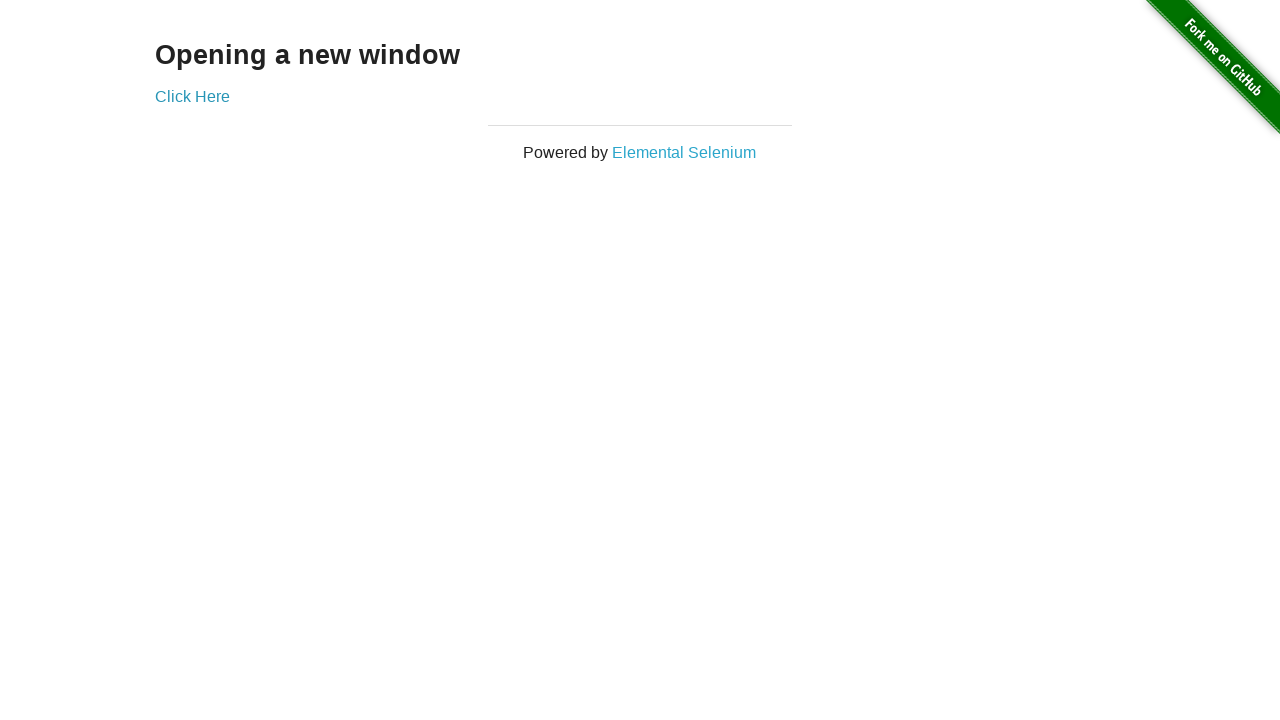

Retrieved heading text from new window
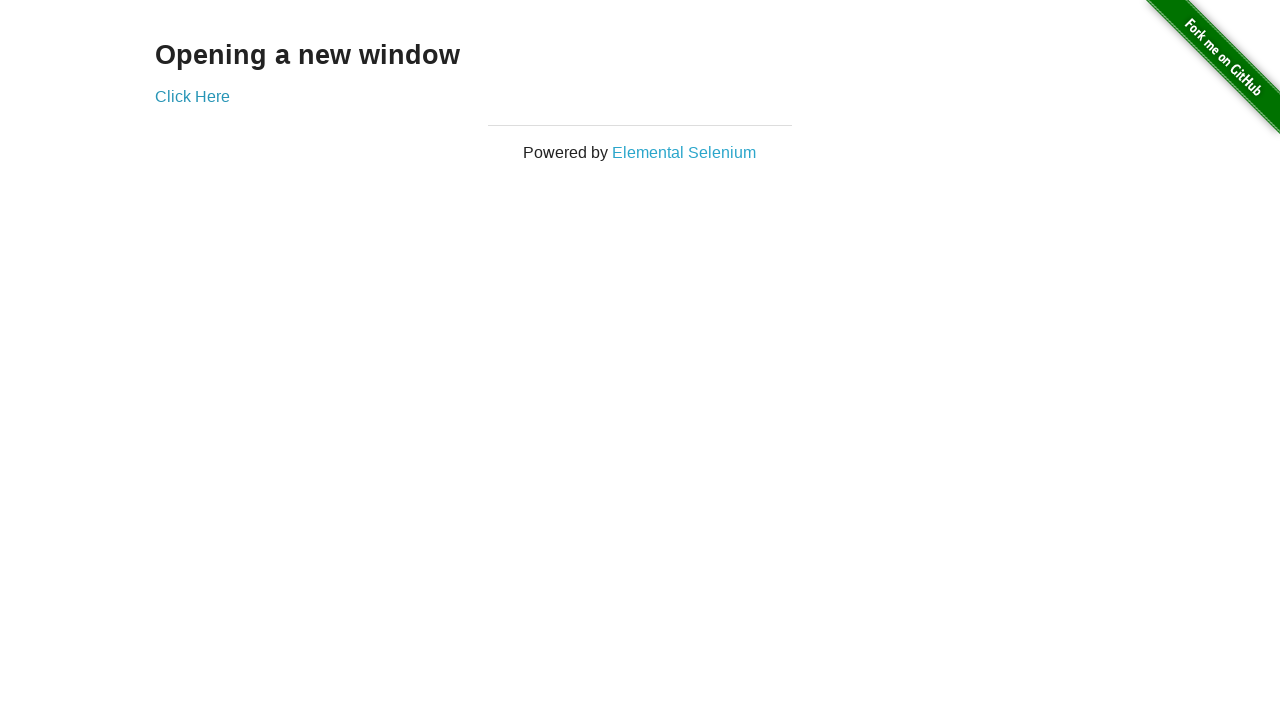

Verified new window heading text is 'New Window'
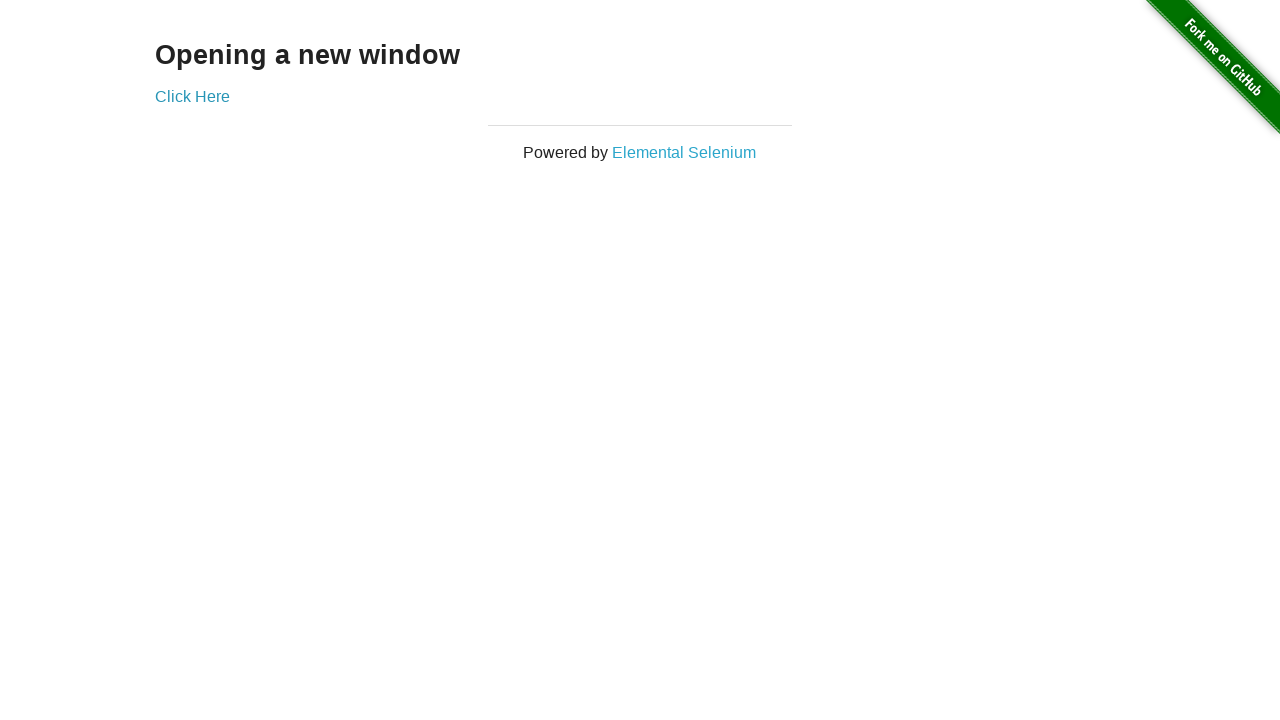

Verified original page title remains 'The Internet' after switching back
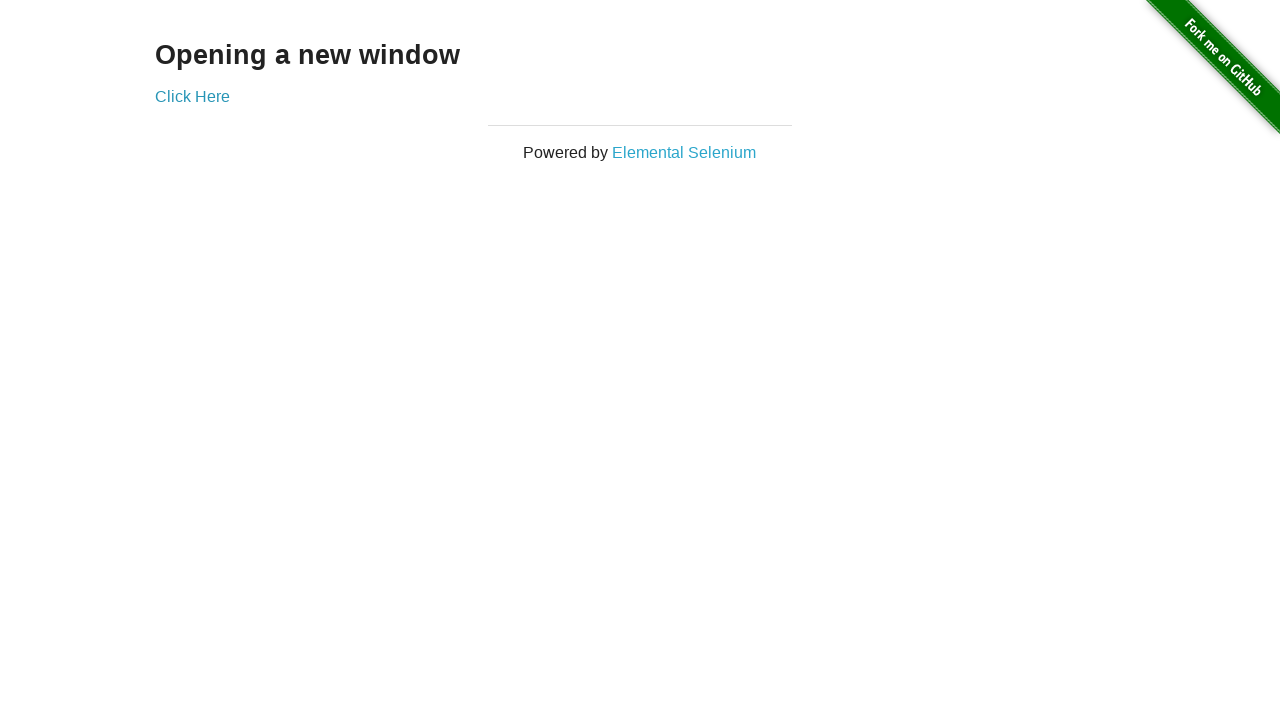

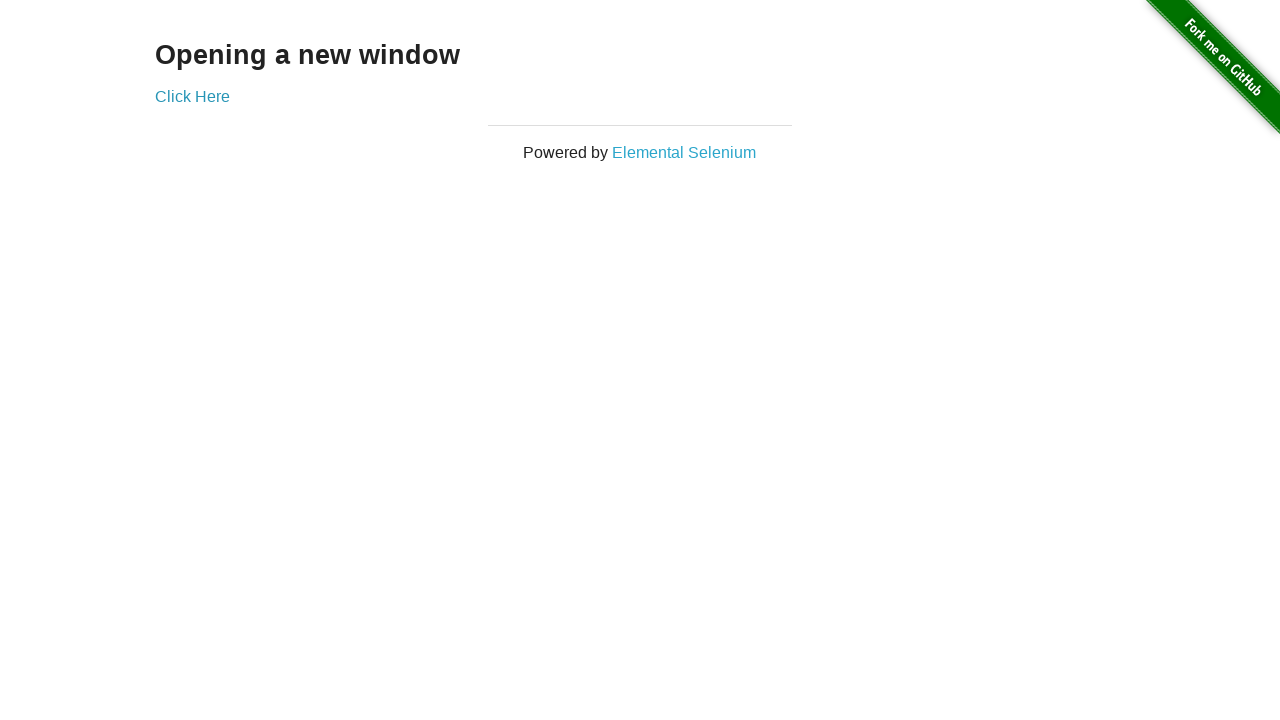